Demonstrates browser navigation methods by navigating to different URLs, going back, forward, and refreshing the page.

Starting URL: https://automationexercise.com/login

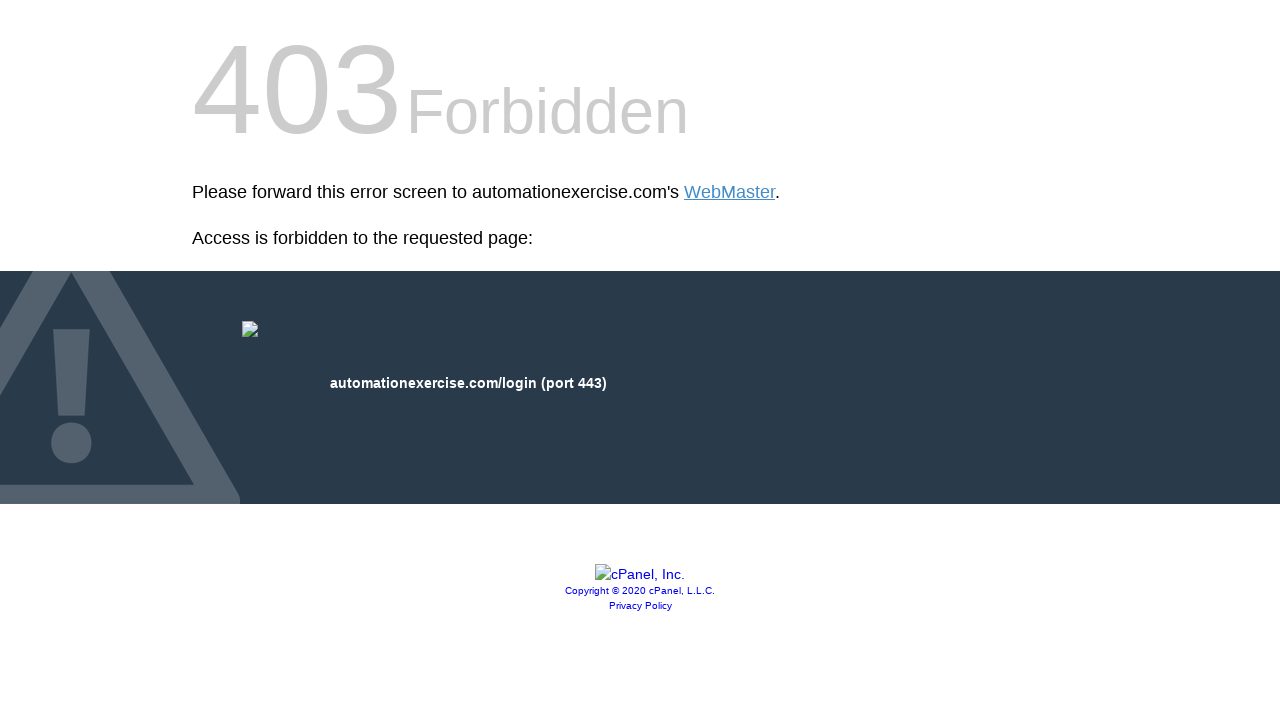

Navigated to nopcommerce demo page
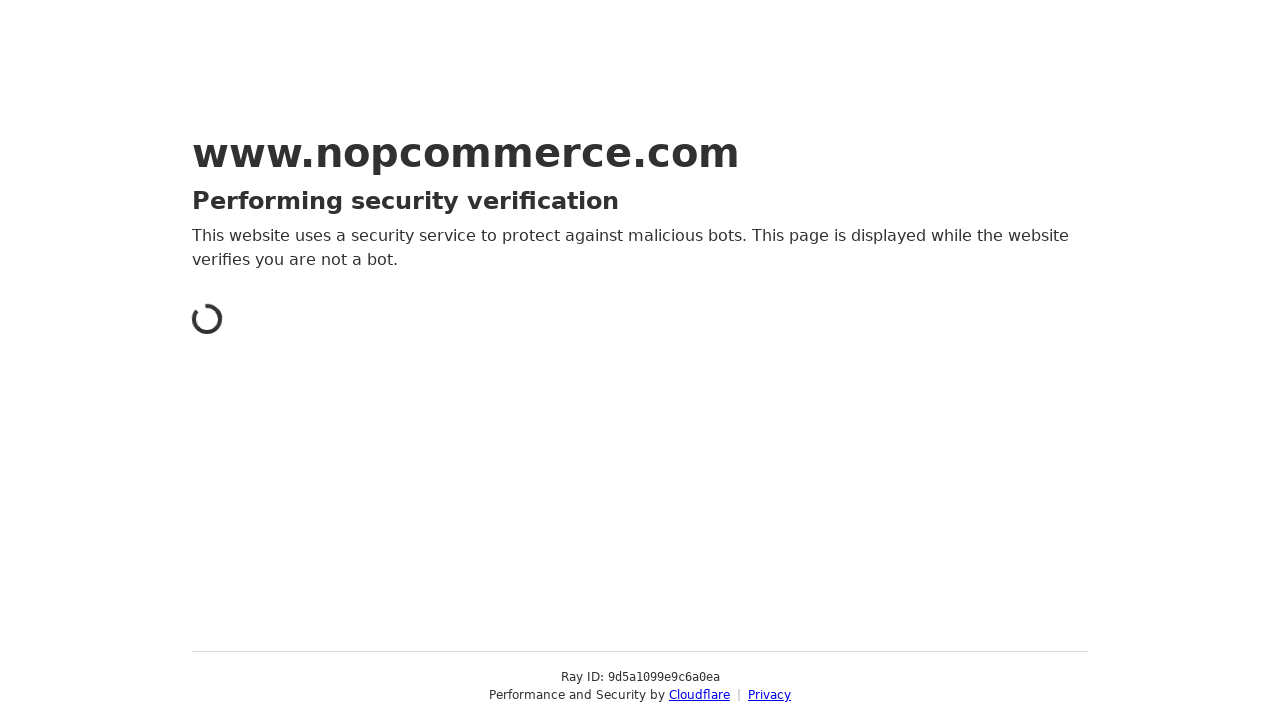

Navigated back to previous page
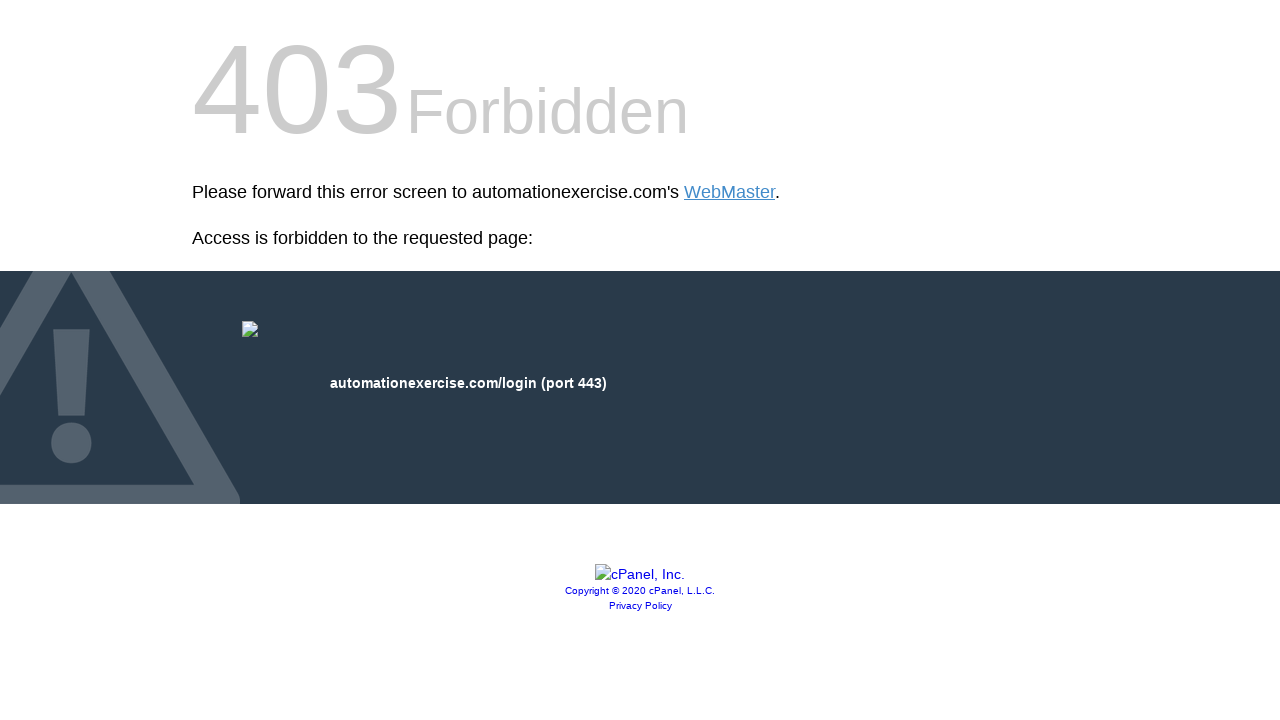

Navigated forward to nopcommerce demo page
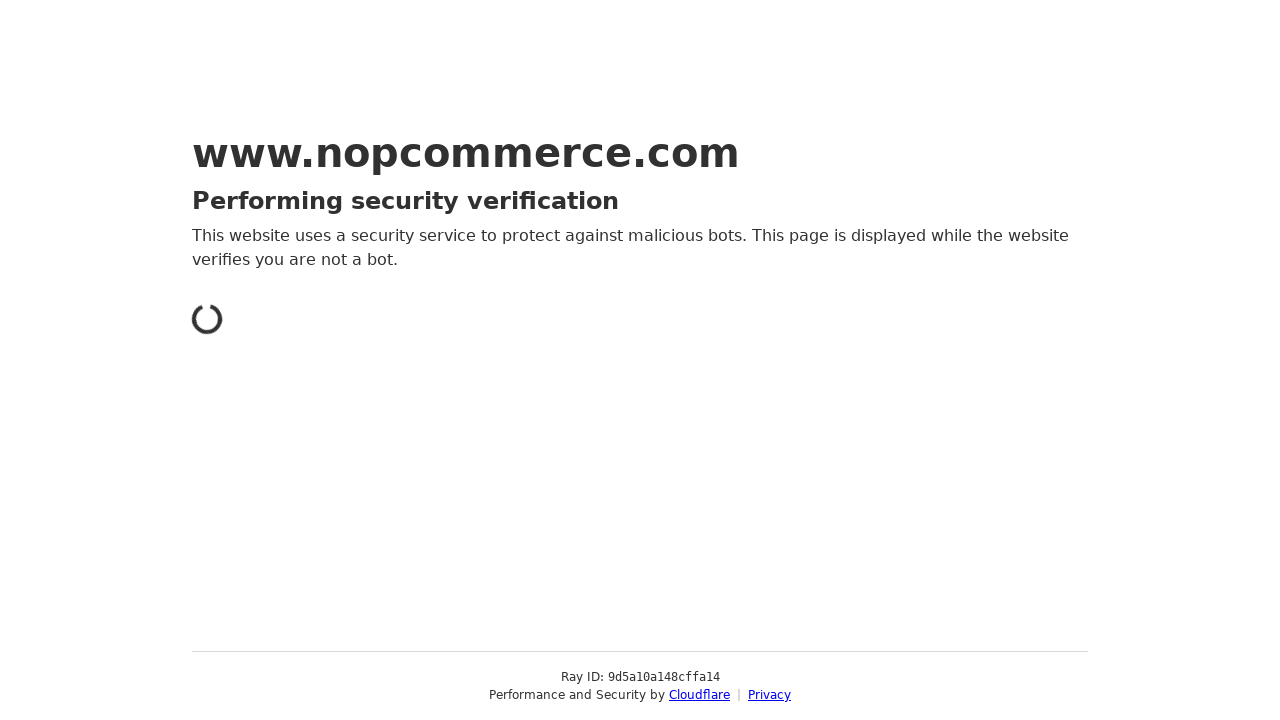

Refreshed the current page
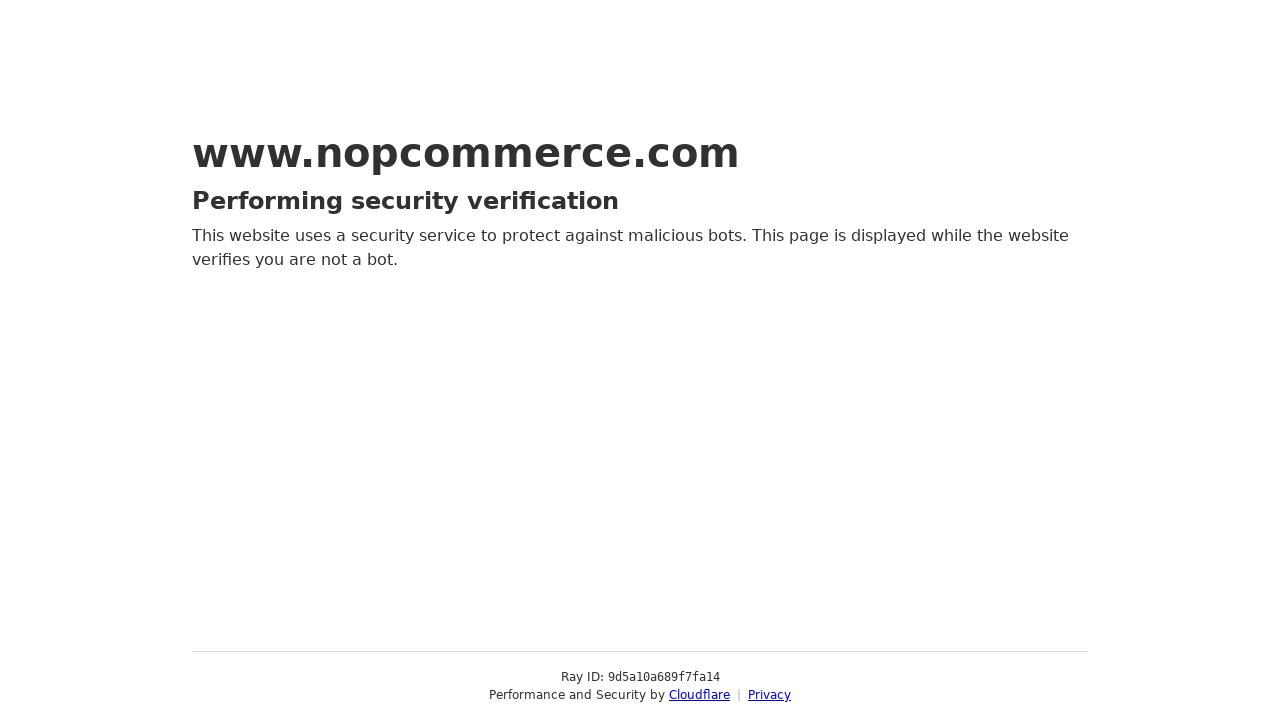

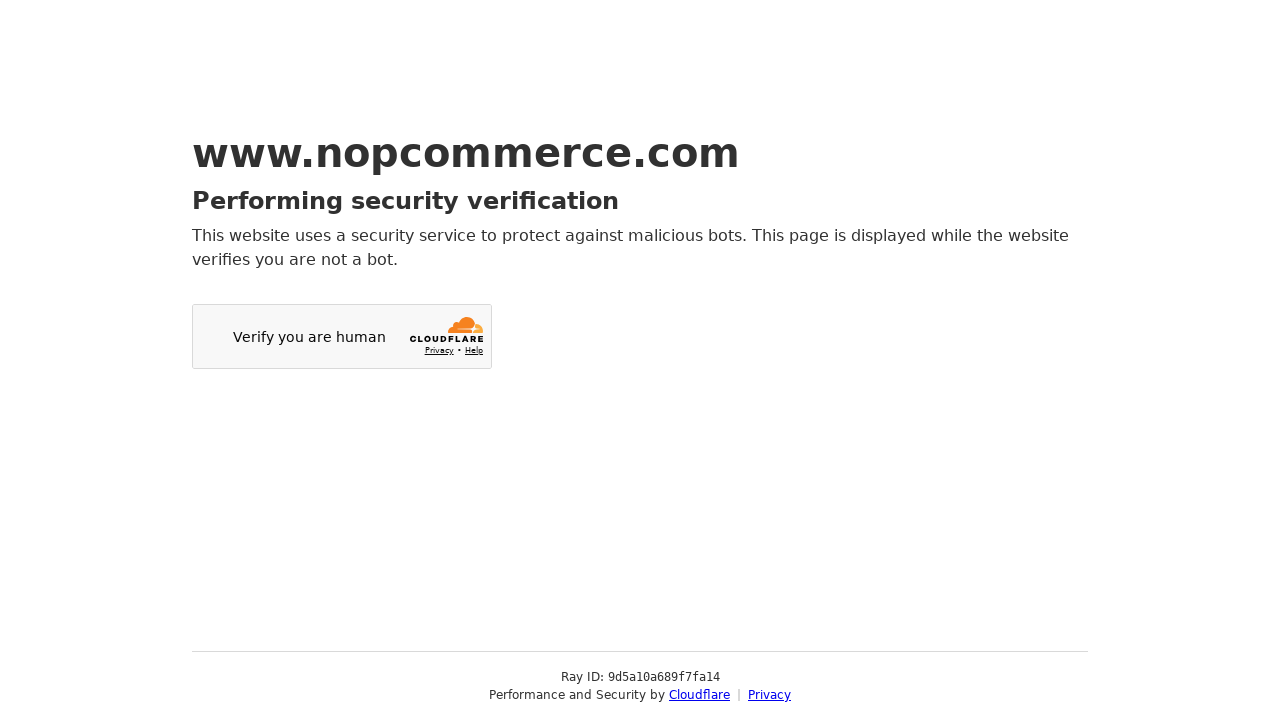